Tests page scrolling functionality by navigating to a ToolsQA article and performing multiple vertical scroll operations at different positions down the page.

Starting URL: https://www.toolsqa.com/selenium-webdriver/window-handle-in-selenium/

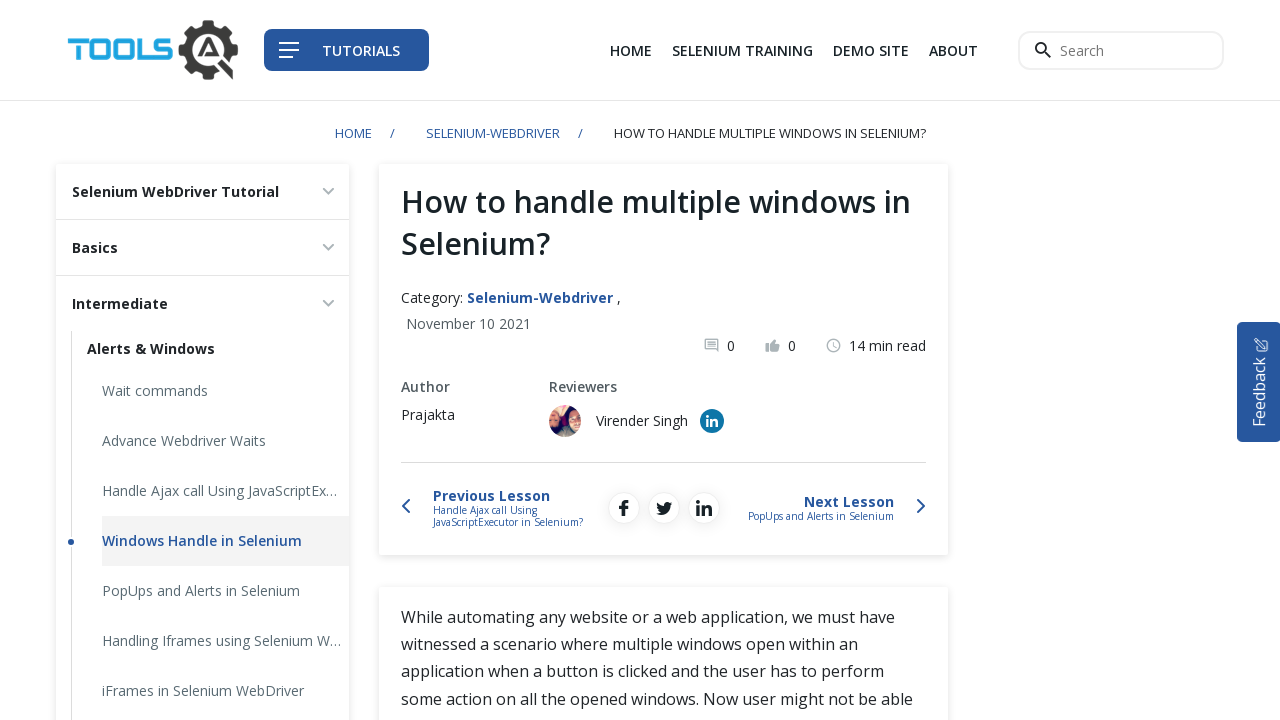

Scrolled down 100 pixels from top of page
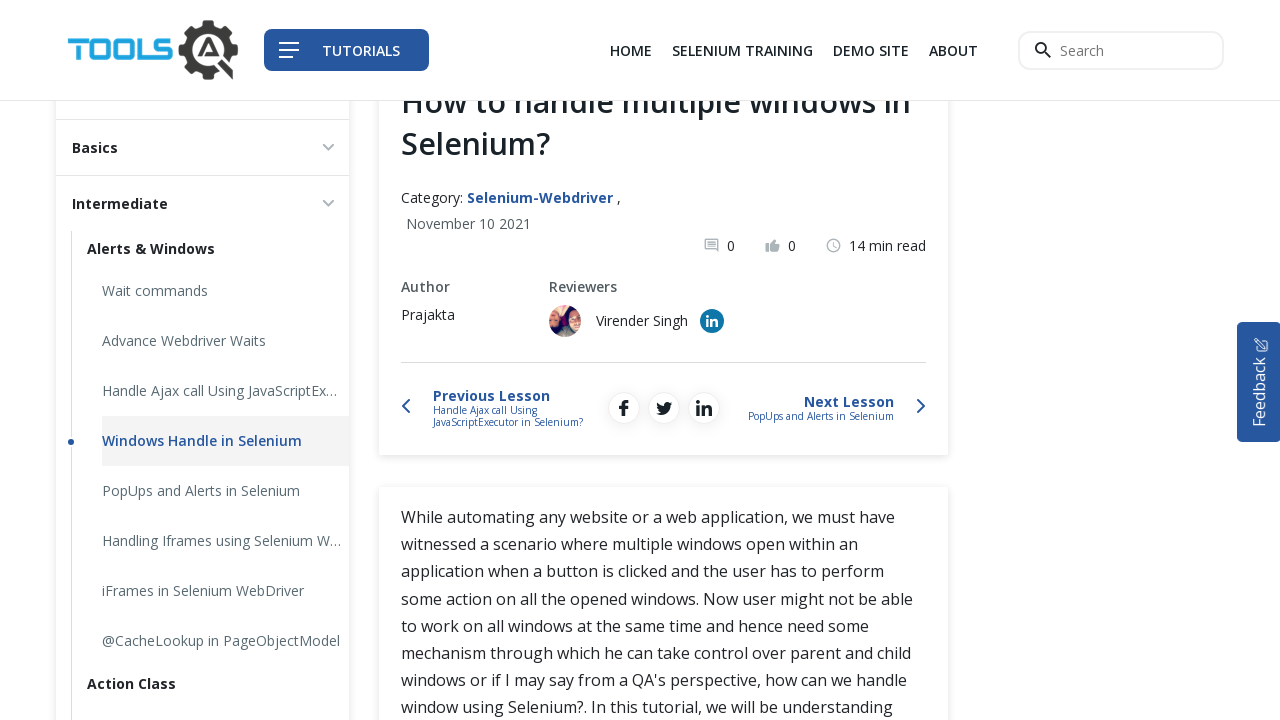

Scrolled down 300 pixels from top of page
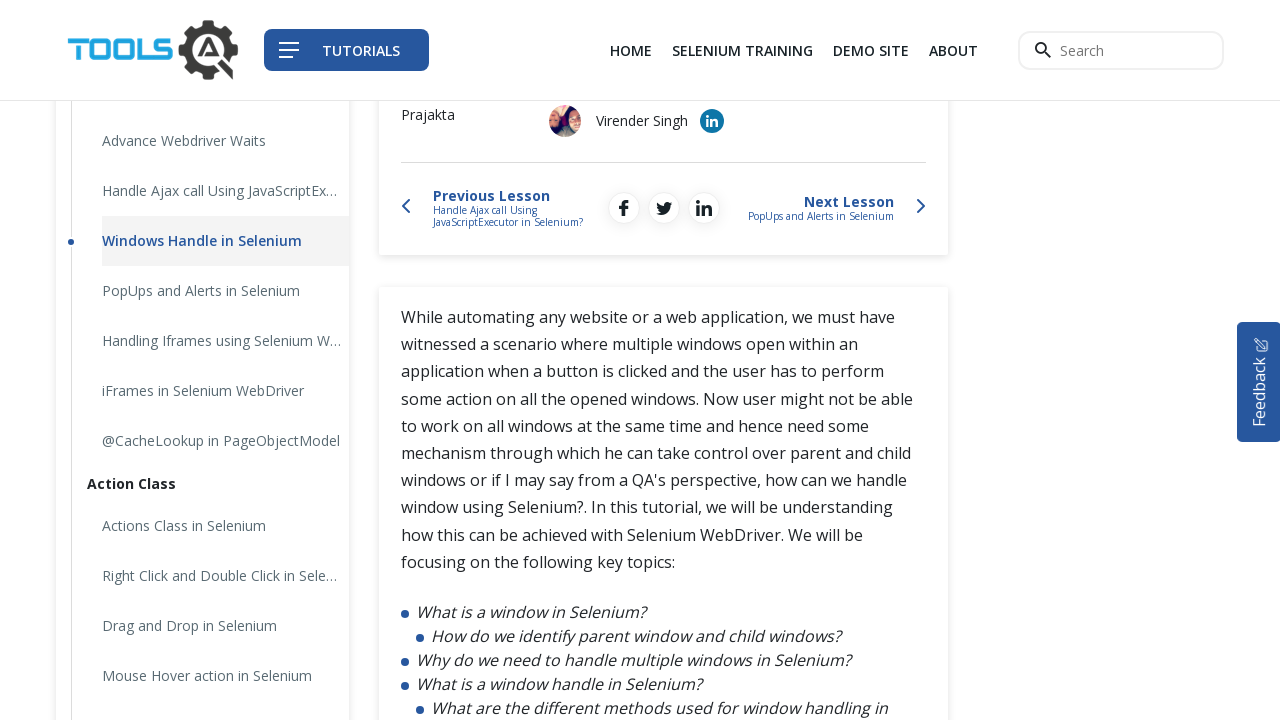

Scrolled down 400 pixels from top of page
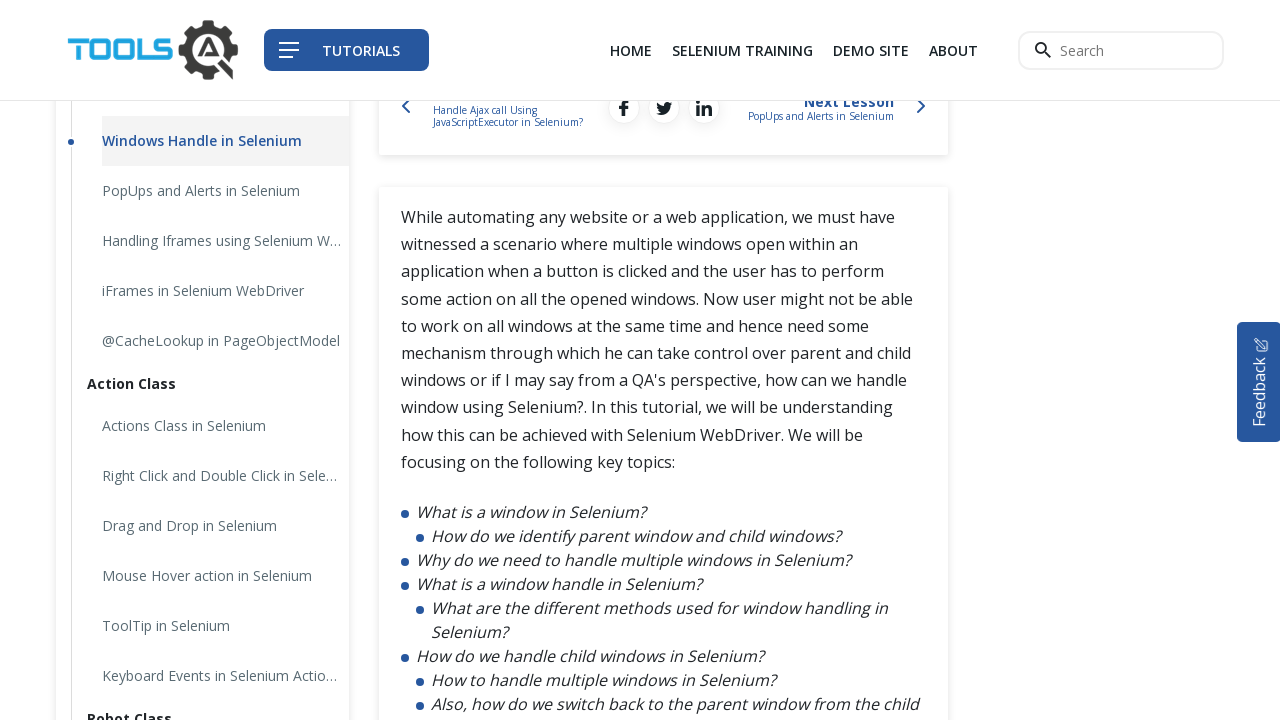

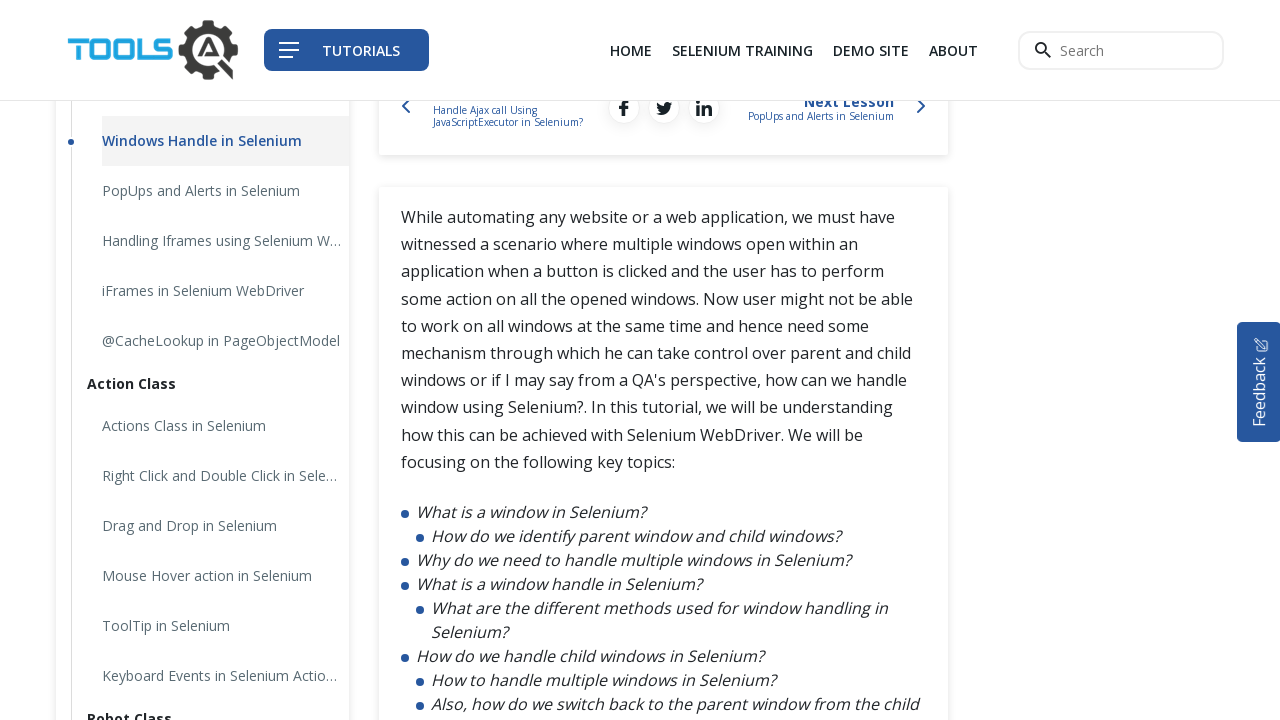